Tests that edits are saved when the input field loses focus (blur event)

Starting URL: https://demo.playwright.dev/todomvc

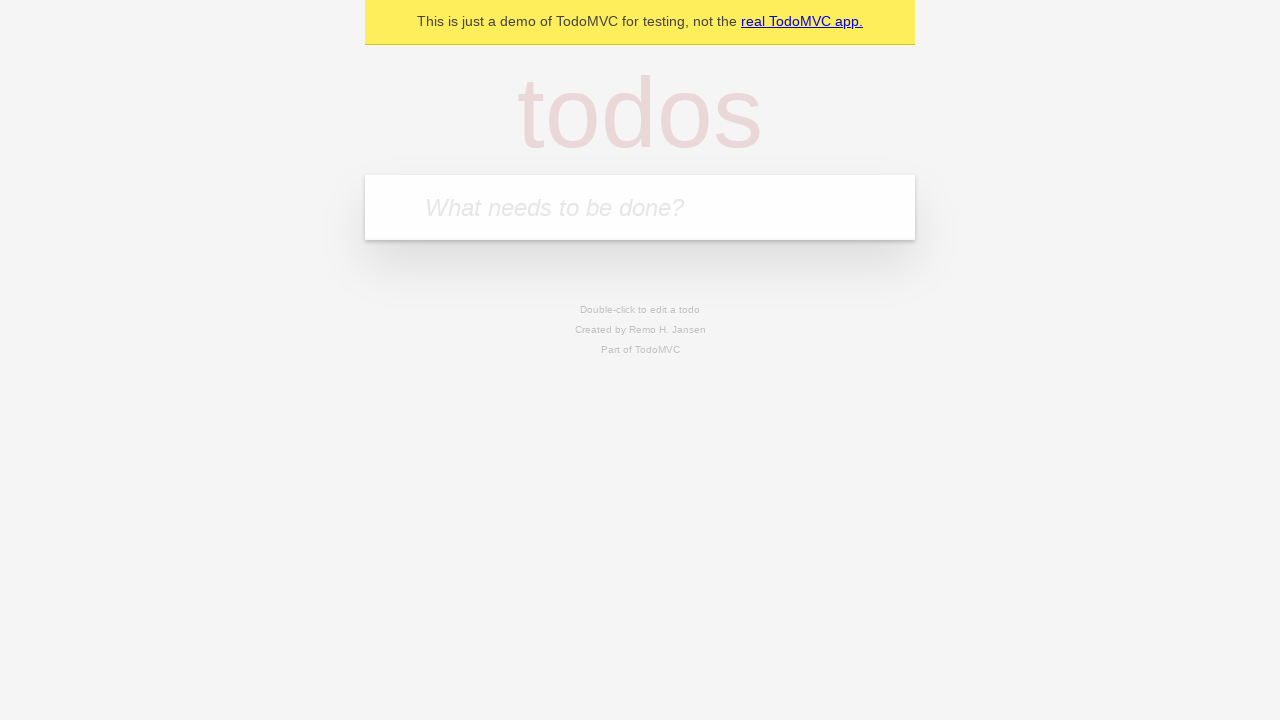

Filled input field with first todo 'buy some cheese' on internal:attr=[placeholder="What needs to be done?"i]
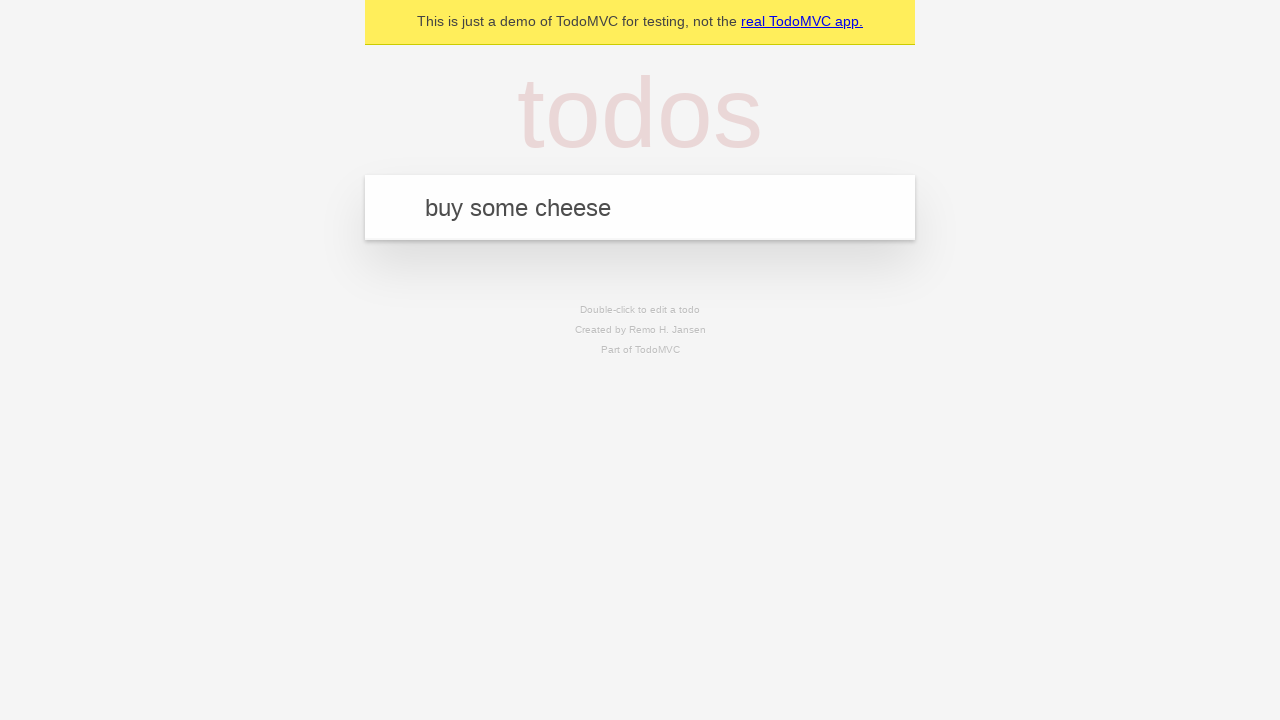

Pressed Enter to create first todo on internal:attr=[placeholder="What needs to be done?"i]
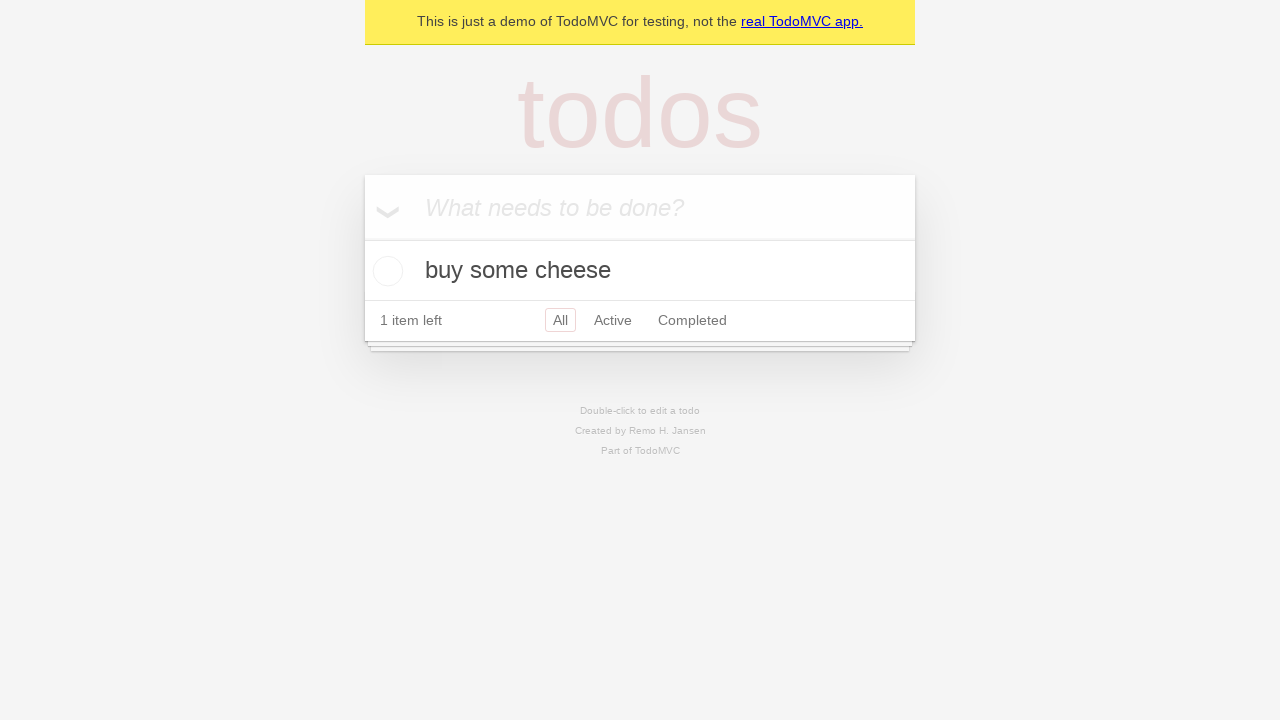

Filled input field with second todo 'feed the cat' on internal:attr=[placeholder="What needs to be done?"i]
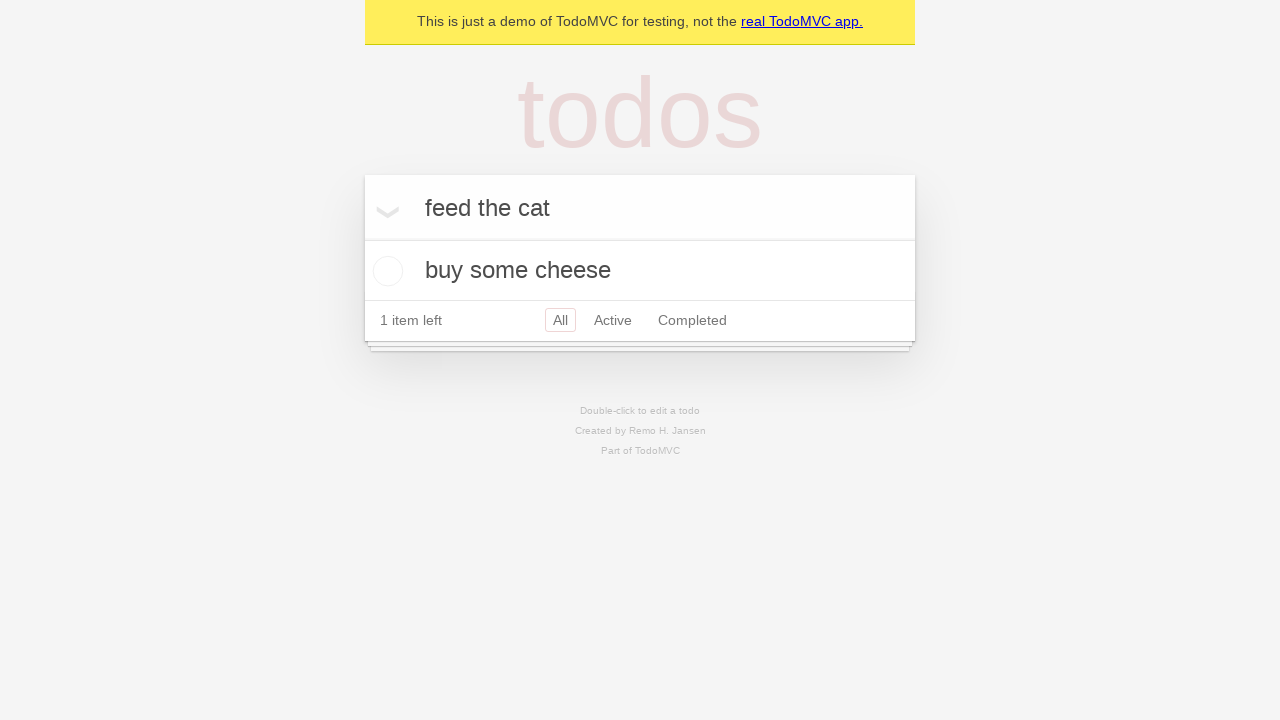

Pressed Enter to create second todo on internal:attr=[placeholder="What needs to be done?"i]
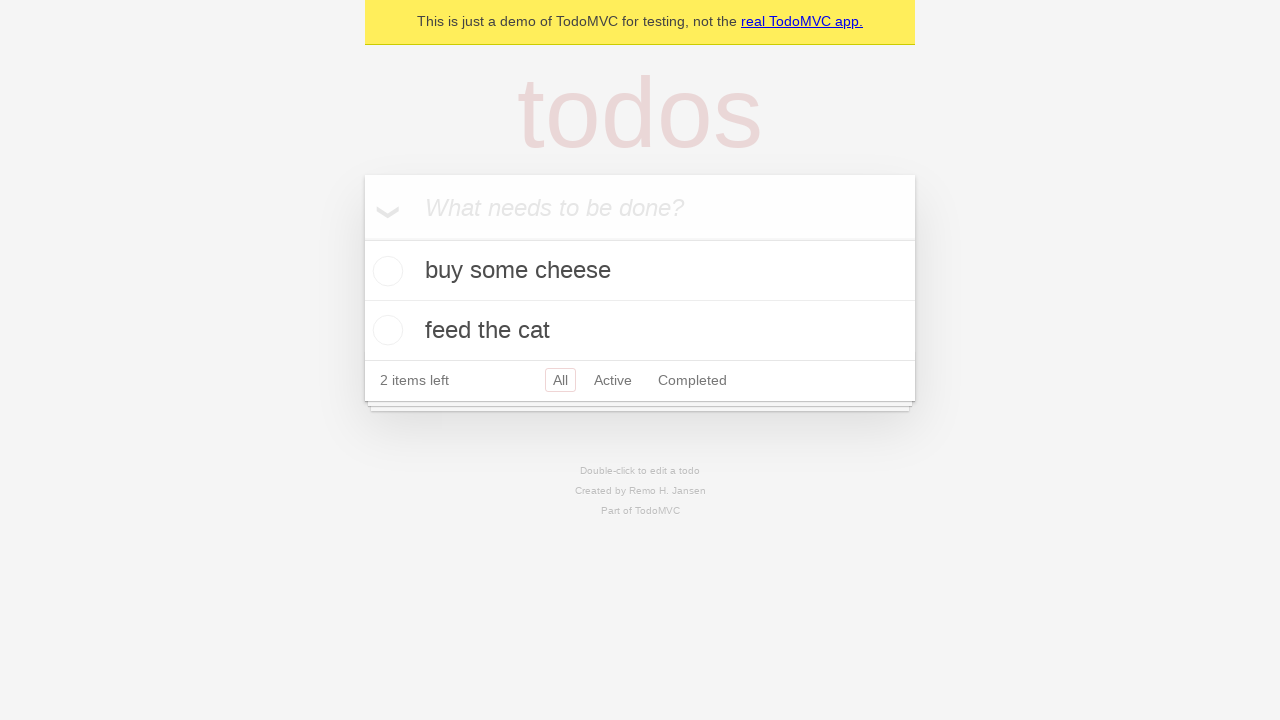

Filled input field with third todo 'book a doctors appointment' on internal:attr=[placeholder="What needs to be done?"i]
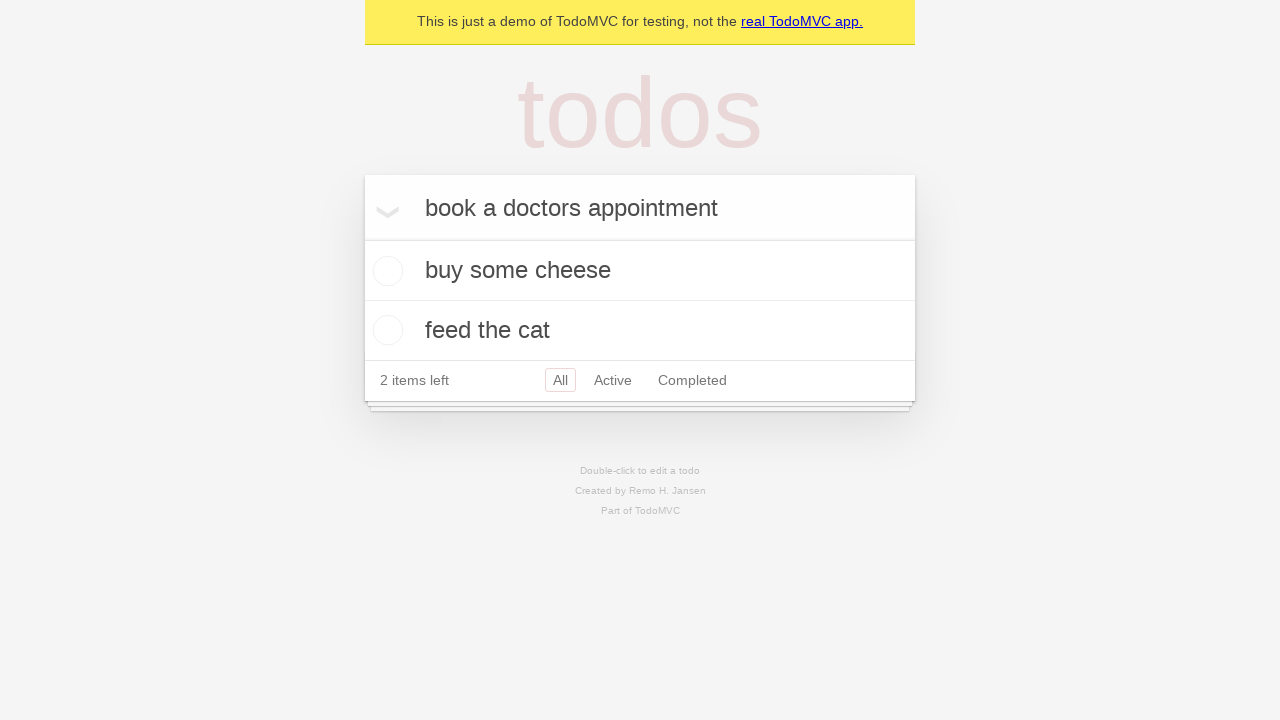

Pressed Enter to create third todo on internal:attr=[placeholder="What needs to be done?"i]
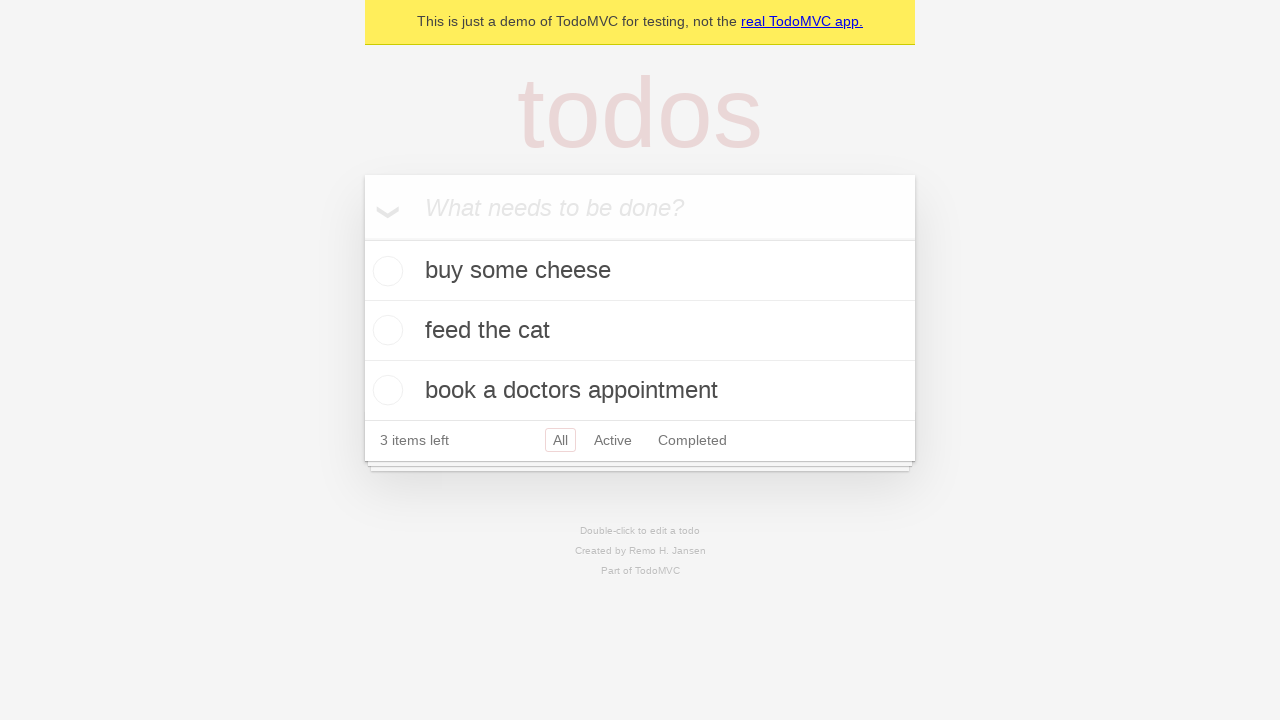

Waited for 3 todo items to be created in DOM
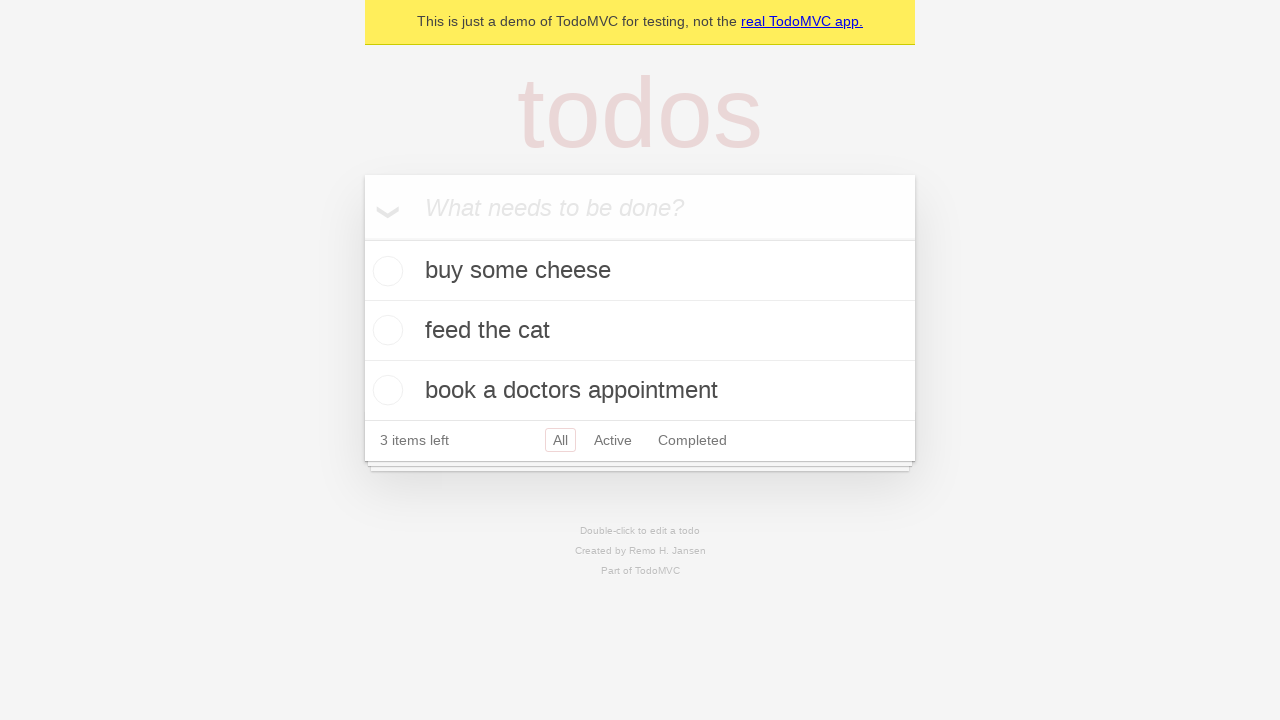

Double-clicked second todo item to enter edit mode at (640, 331) on internal:testid=[data-testid="todo-item"s] >> nth=1
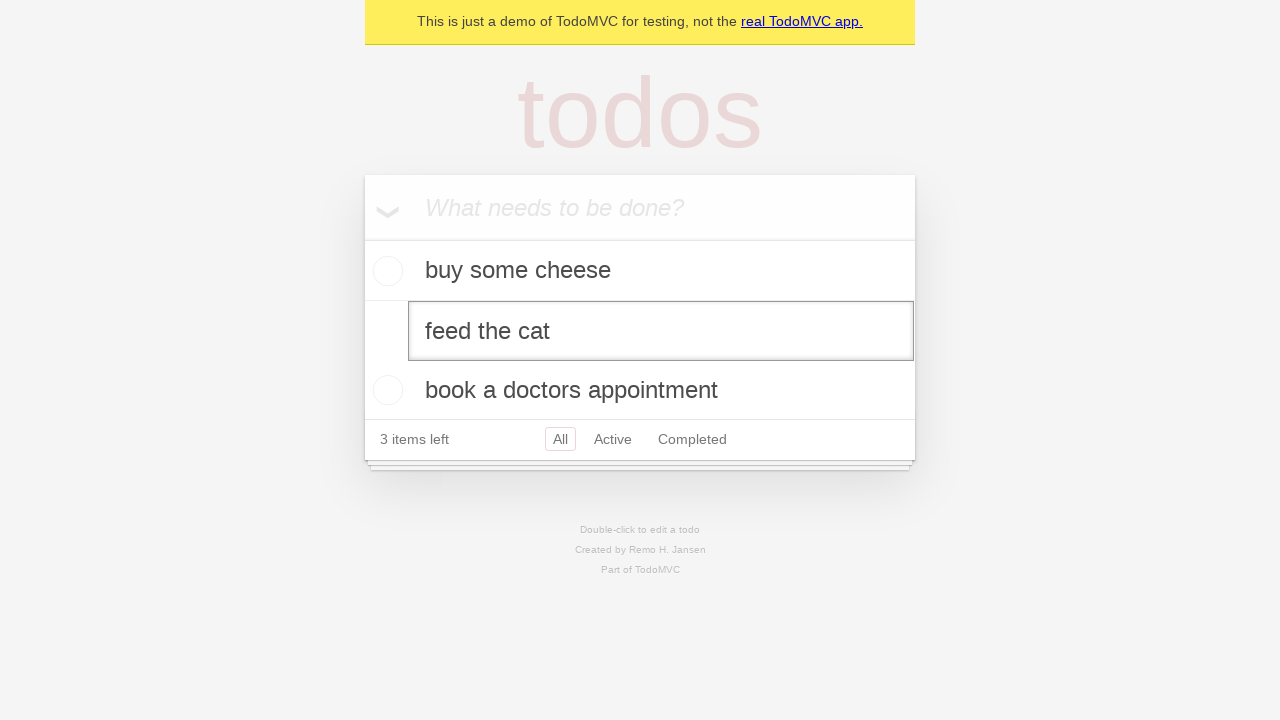

Updated second todo text to 'buy some sausages' on internal:testid=[data-testid="todo-item"s] >> nth=1 >> internal:role=textbox[nam
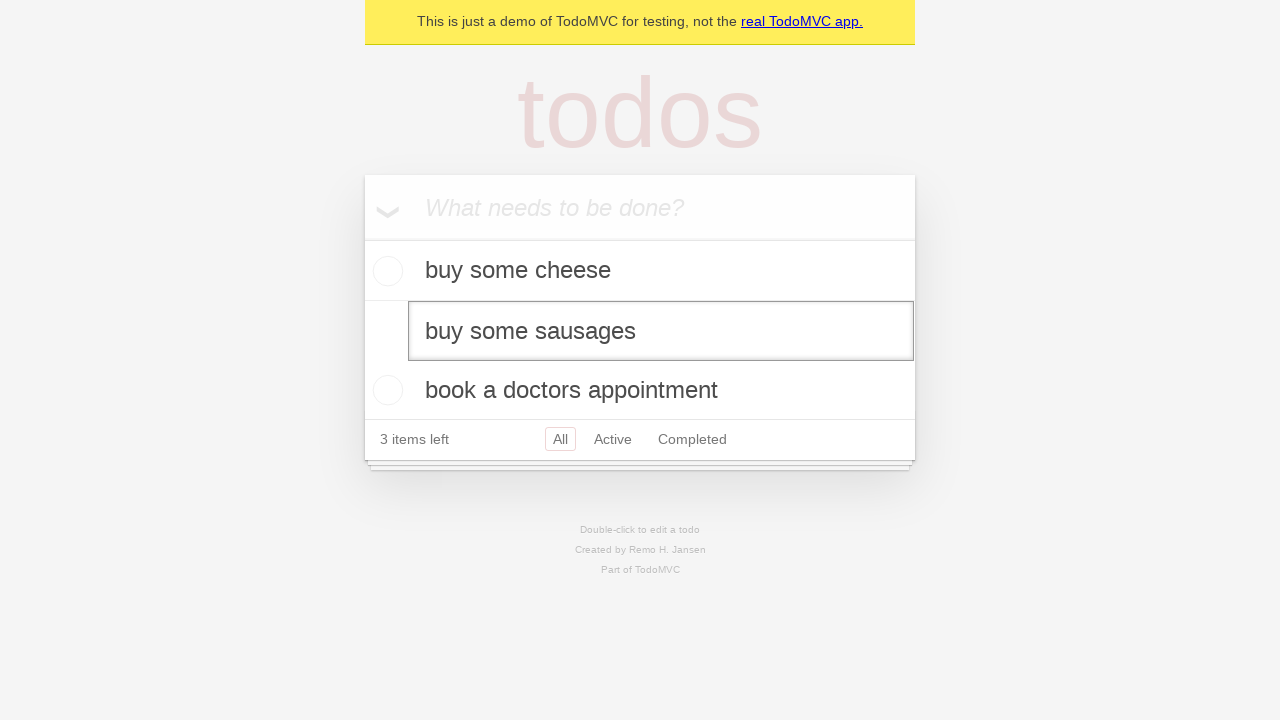

Triggered blur event on edit textbox to save changes
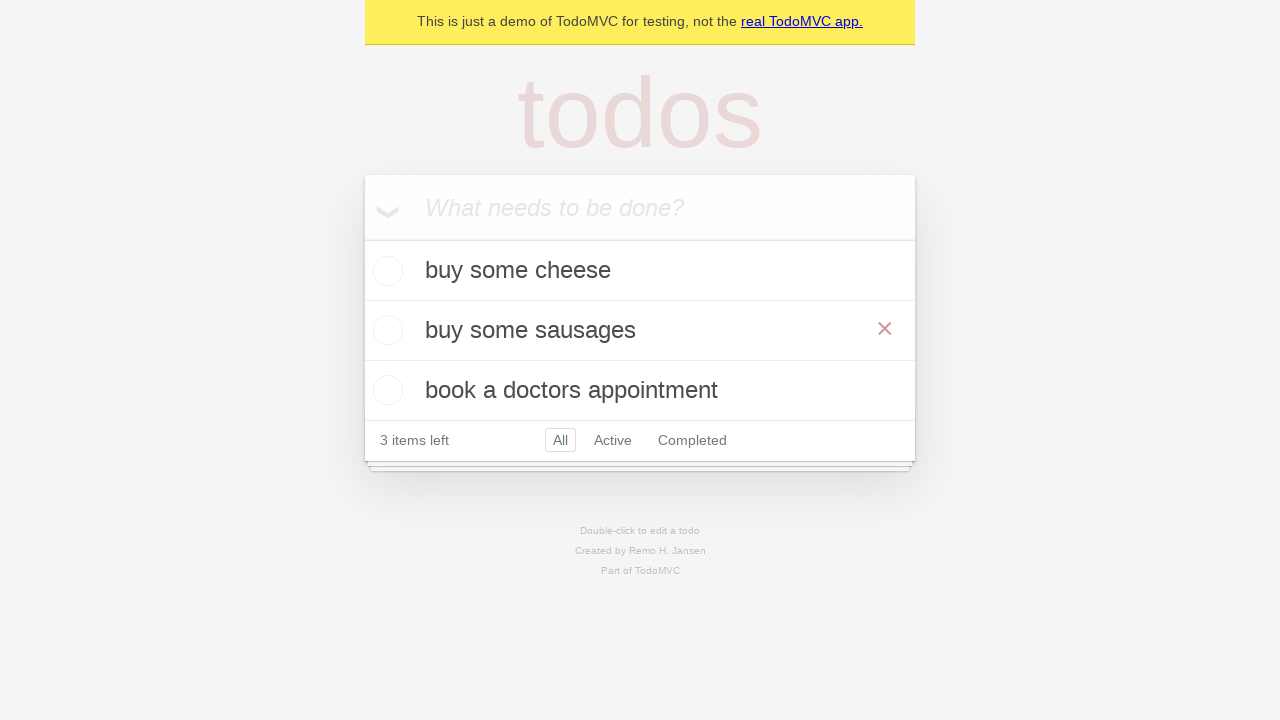

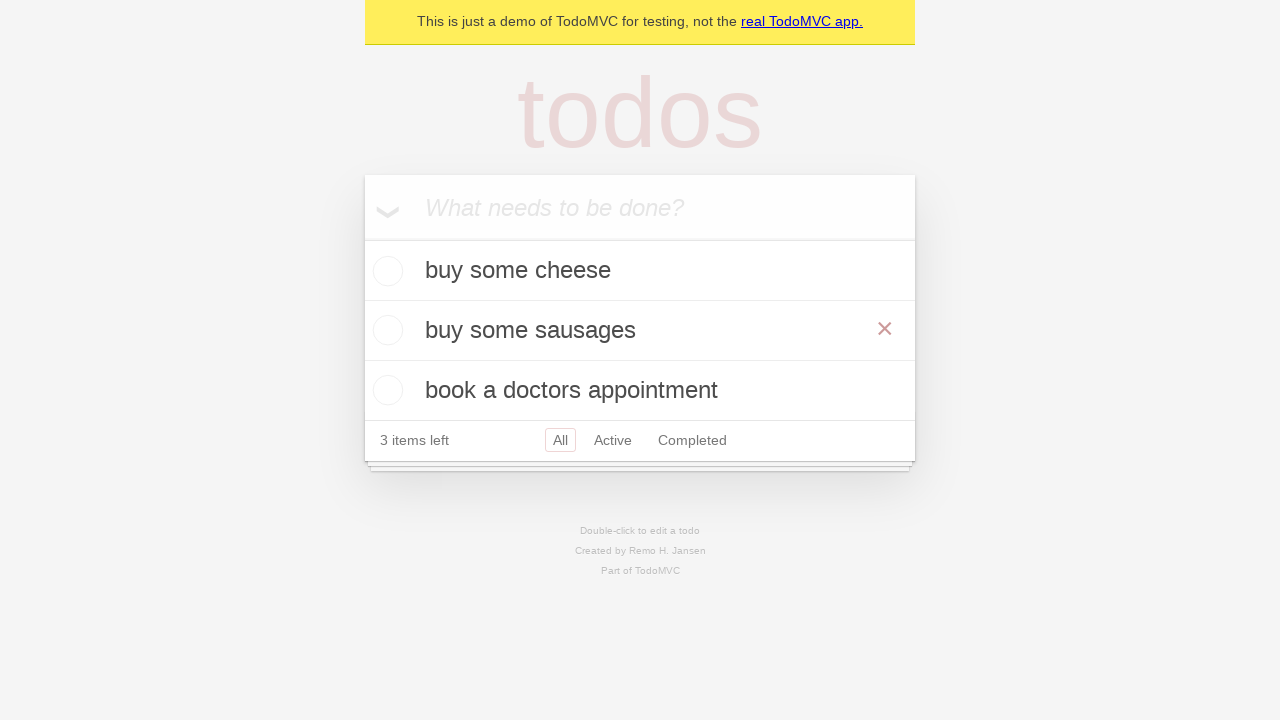